Tests the TodoMVC demo app by adding a new todo item, marking it as complete, and then deleting it.

Starting URL: https://demo.playwright.dev/todomvc

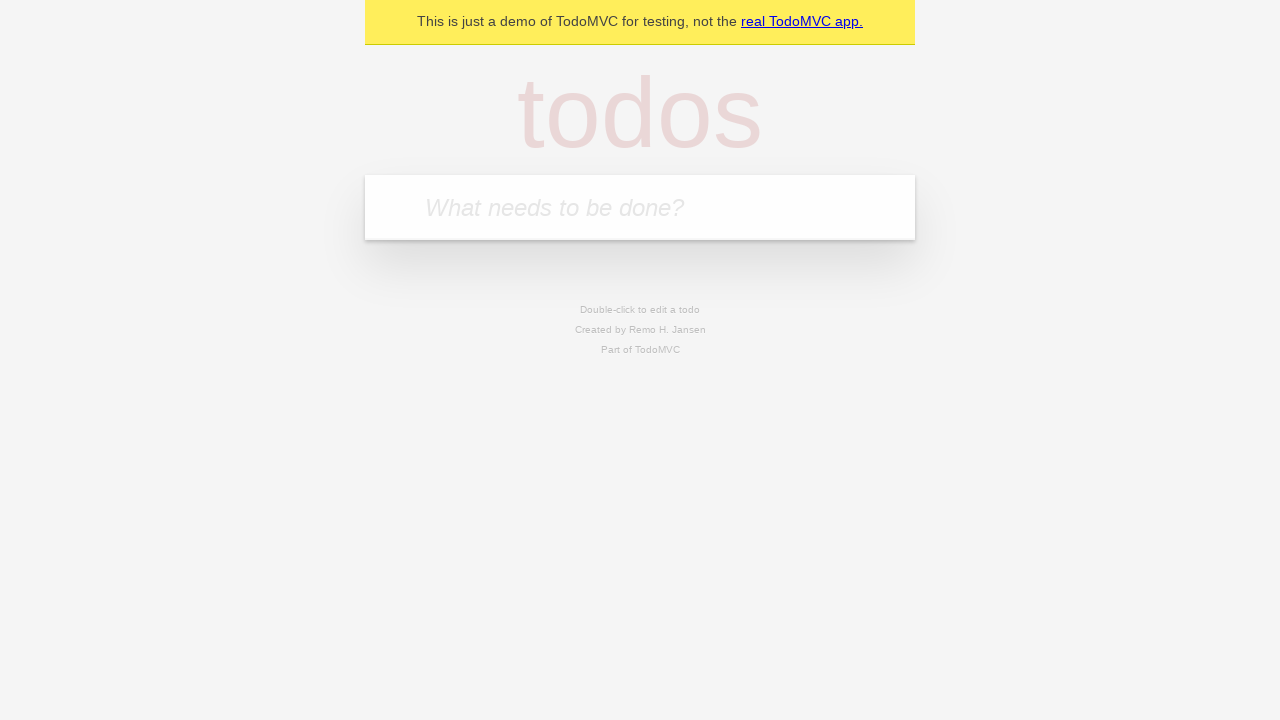

Filled new todo input field with 'Buy milk' on .new-todo
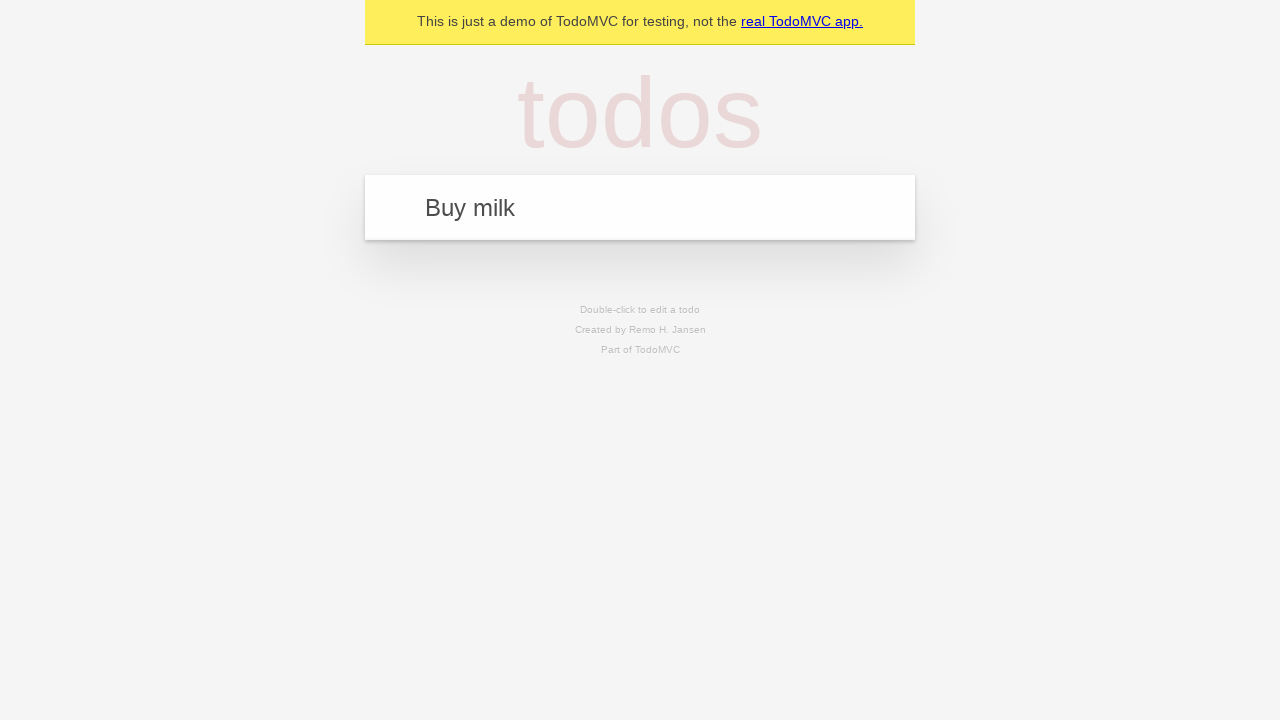

Pressed Enter to add the todo item on .new-todo
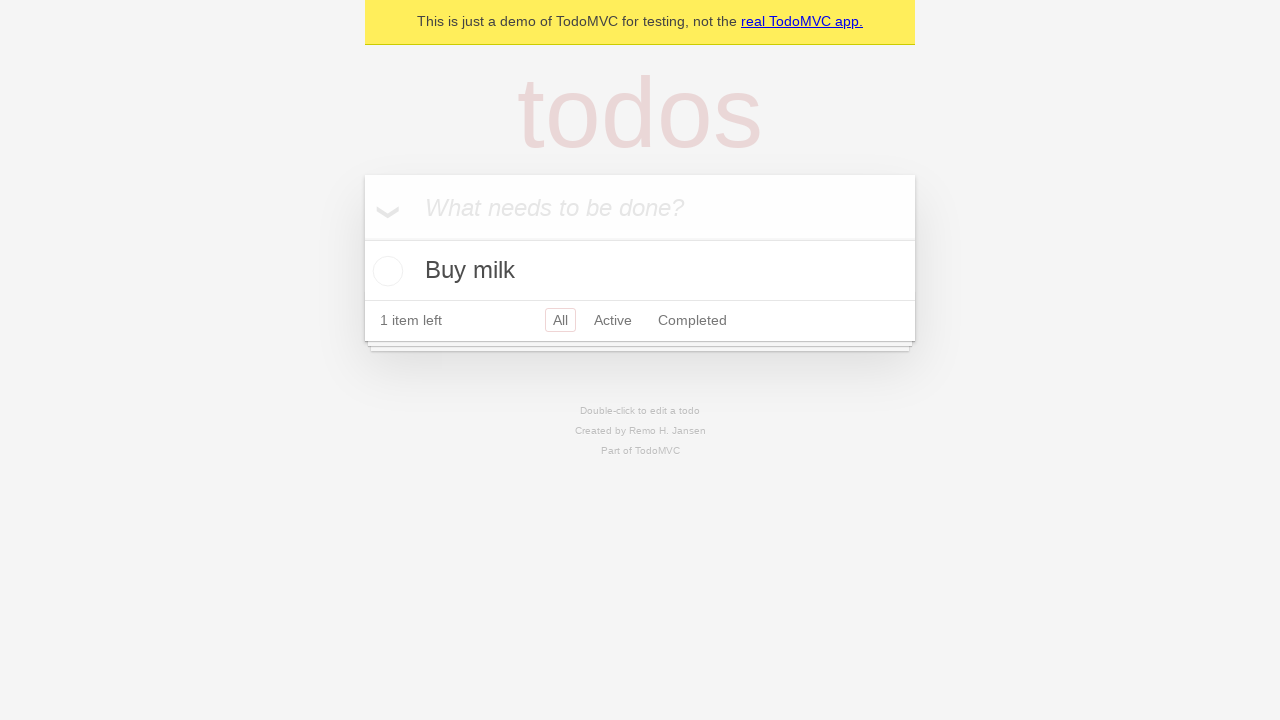

Todo item appeared in the list
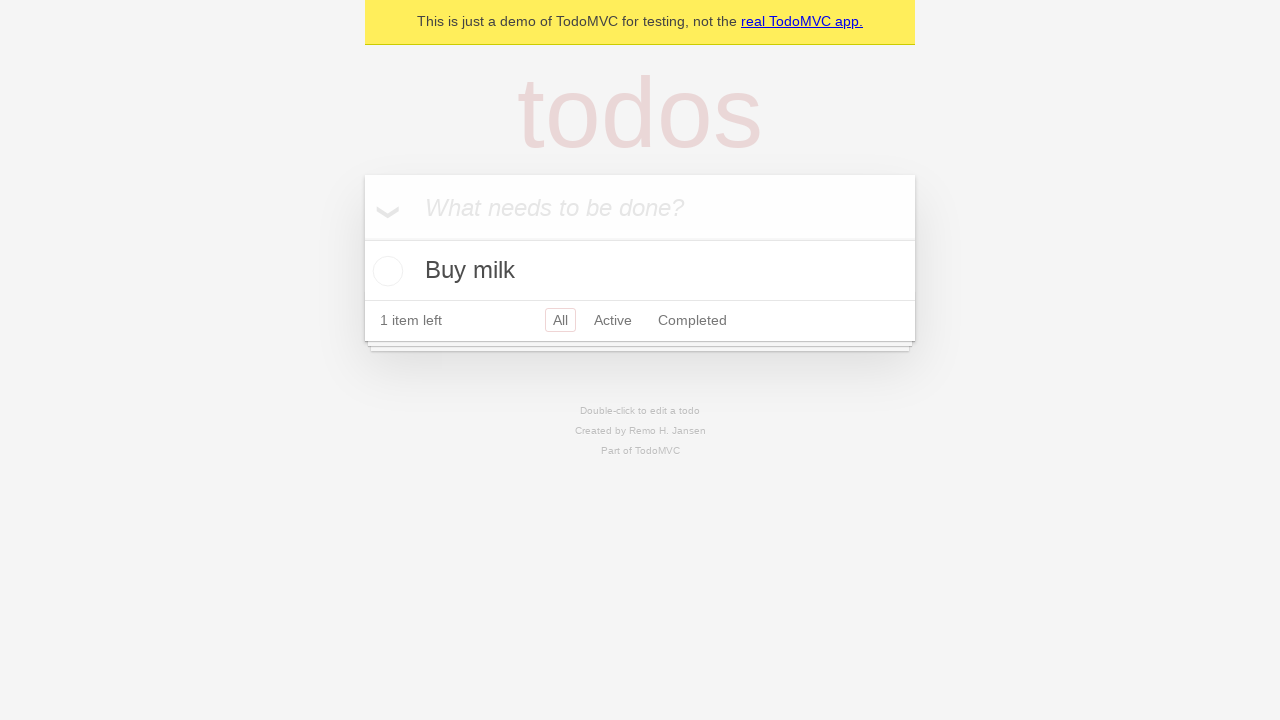

Marked the todo item as complete by checking the toggle at (385, 271) on .todo-list li >> nth=0 >> .toggle
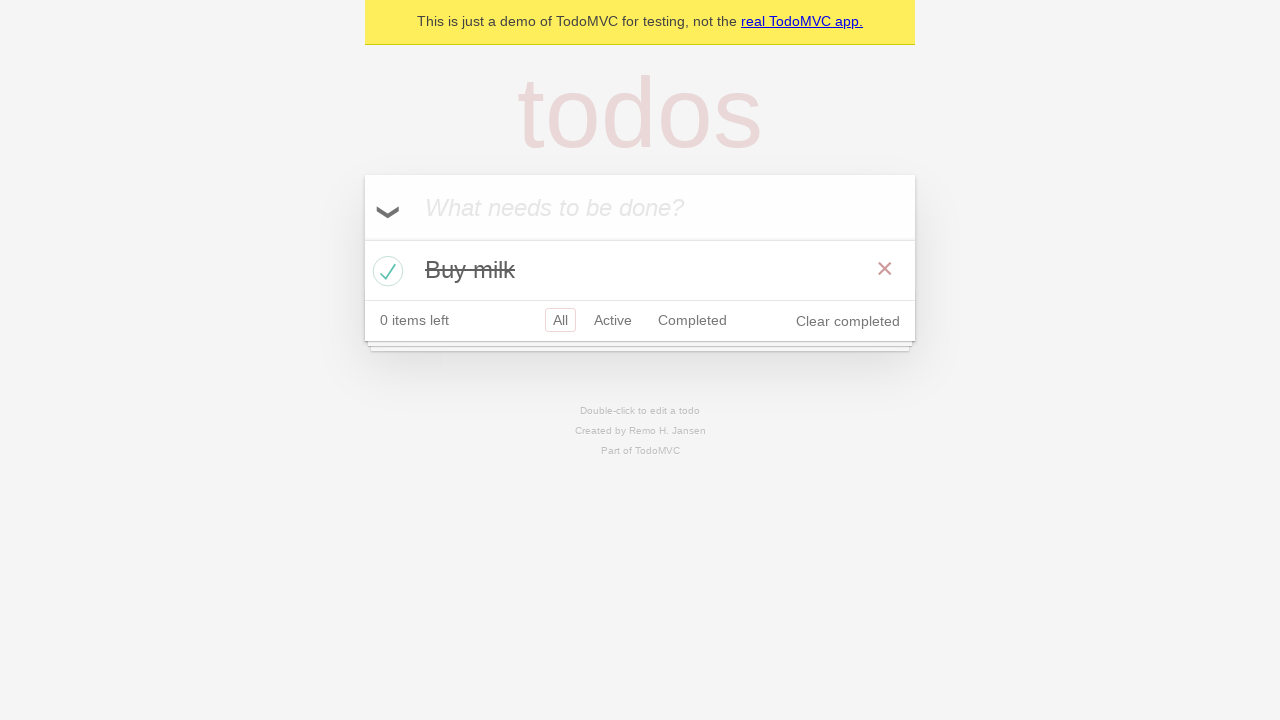

Hovered over the todo item to reveal the delete button at (885, 269) on .todo-list li >> nth=0 >> .destroy
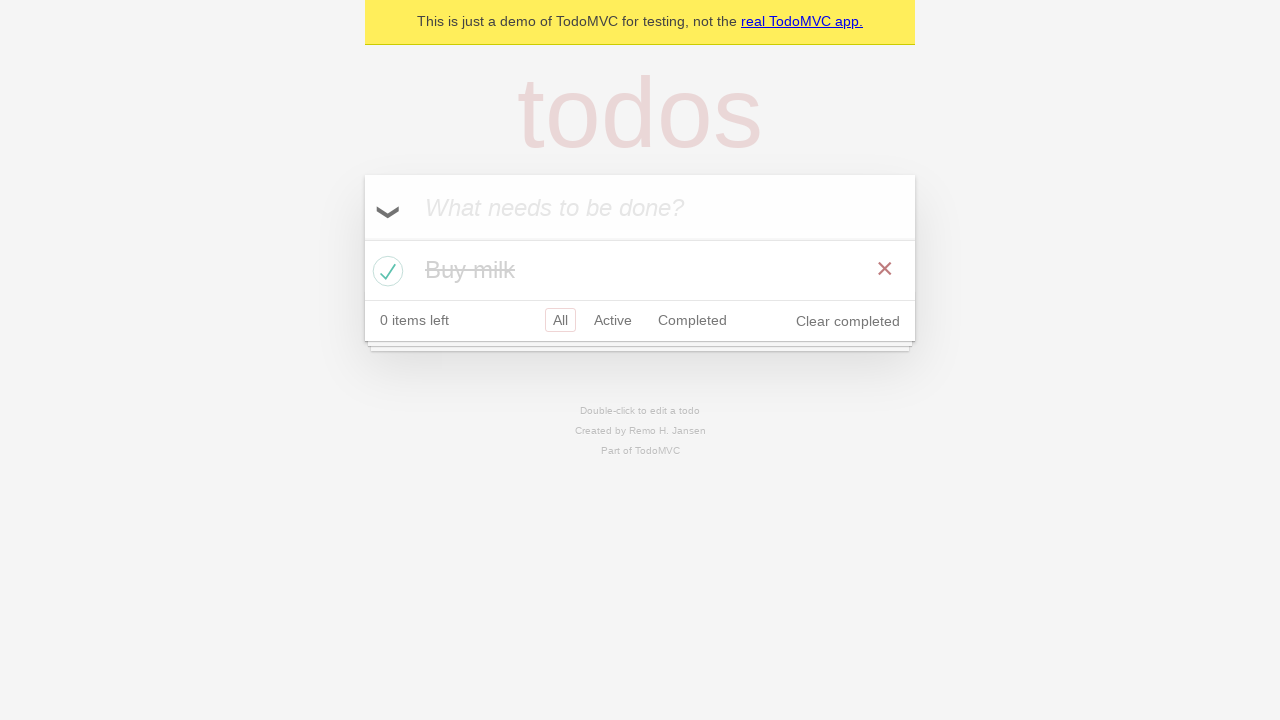

Clicked the delete button to remove the todo item at (885, 269) on .todo-list li >> nth=0 >> .destroy
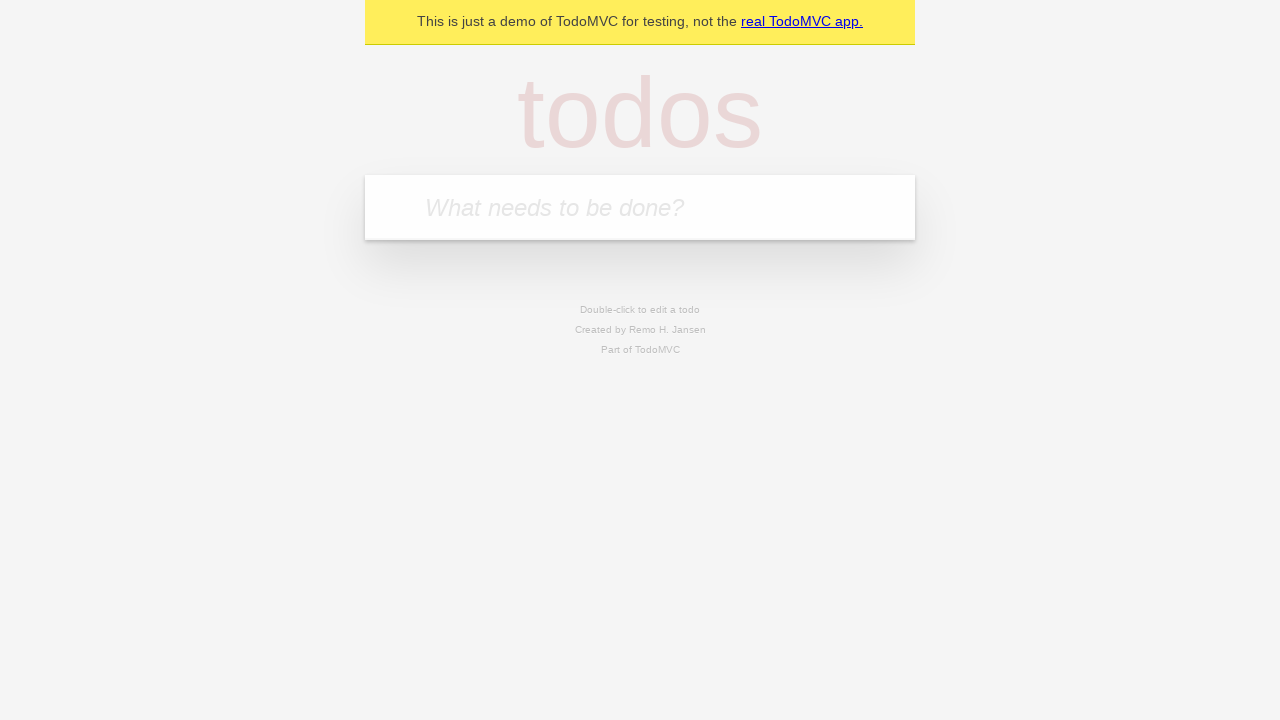

Todo list is now empty after deletion
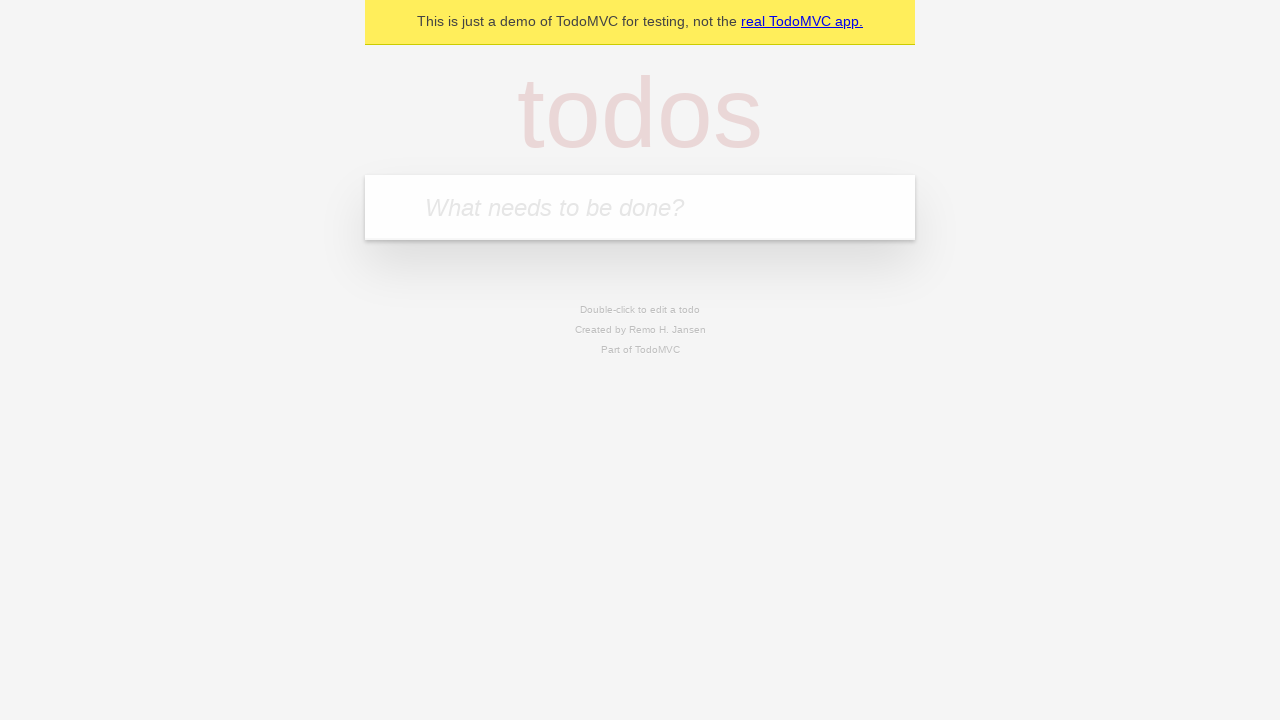

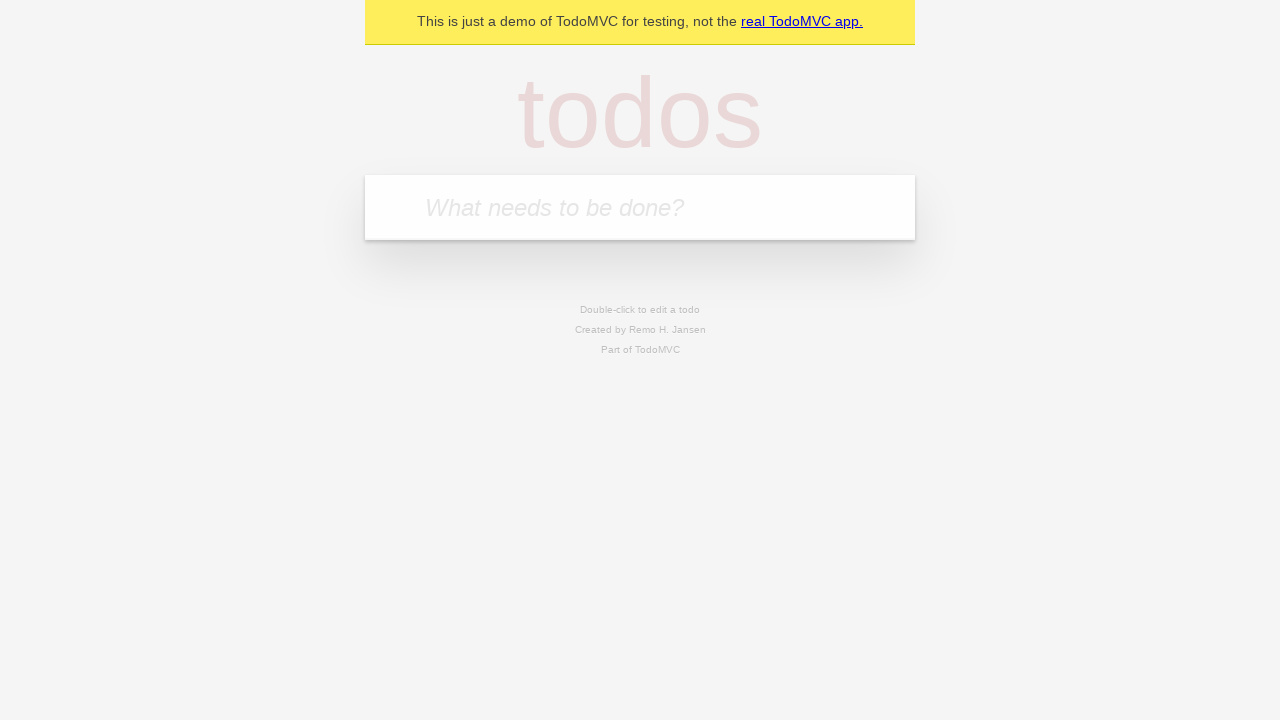